Tests that new todo items are appended to the bottom of the list by creating 3 items and verifying the count and order.

Starting URL: https://demo.playwright.dev/todomvc

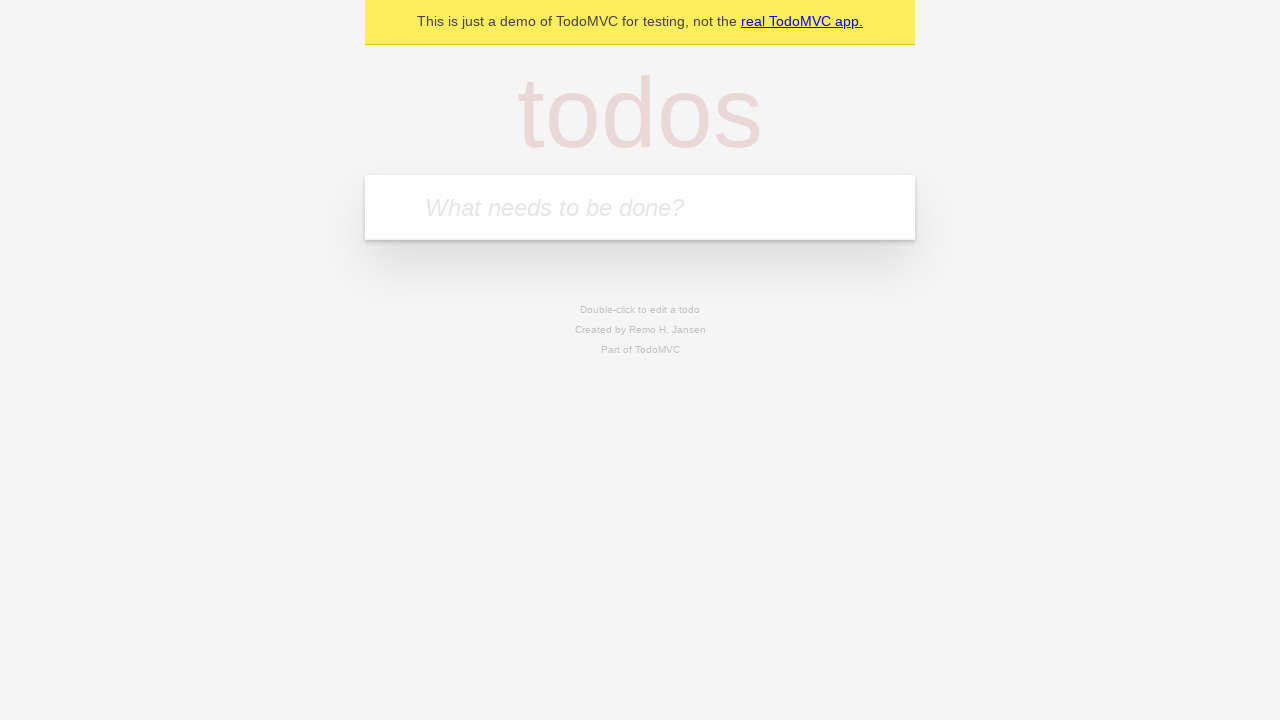

Located the todo input field
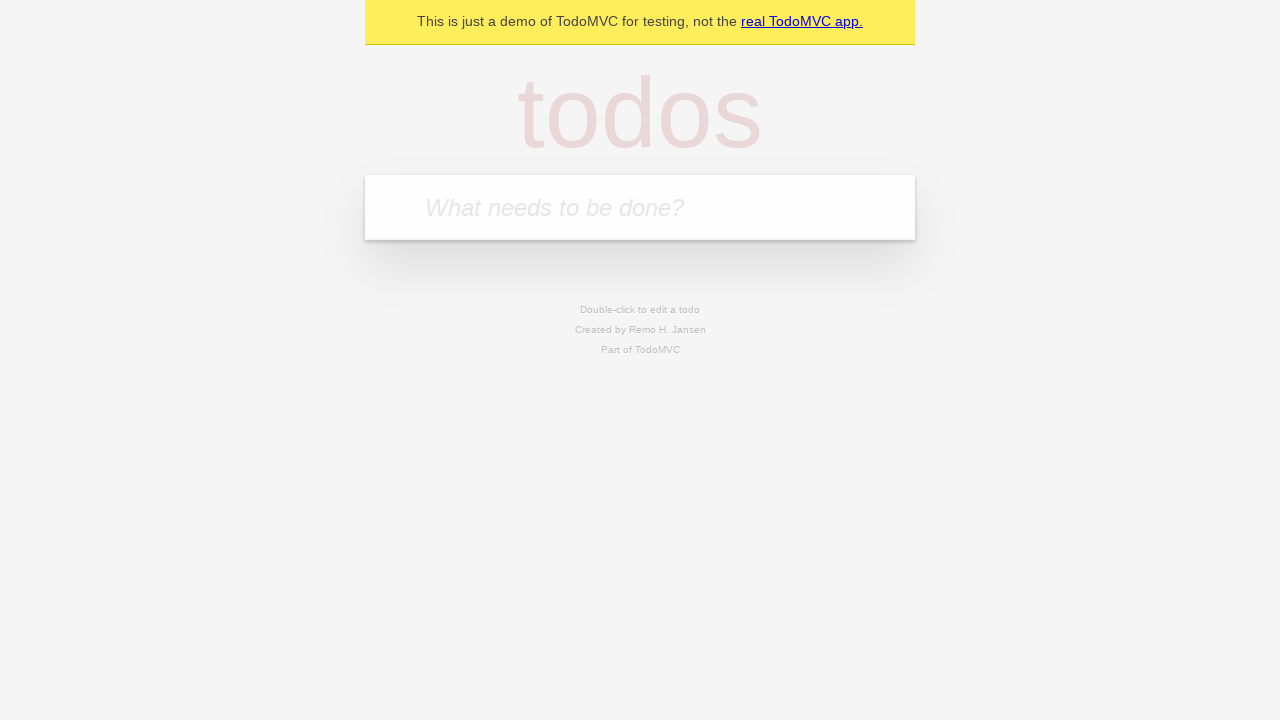

Filled input with first todo item 'buy some cheese' on internal:attr=[placeholder="What needs to be done?"i]
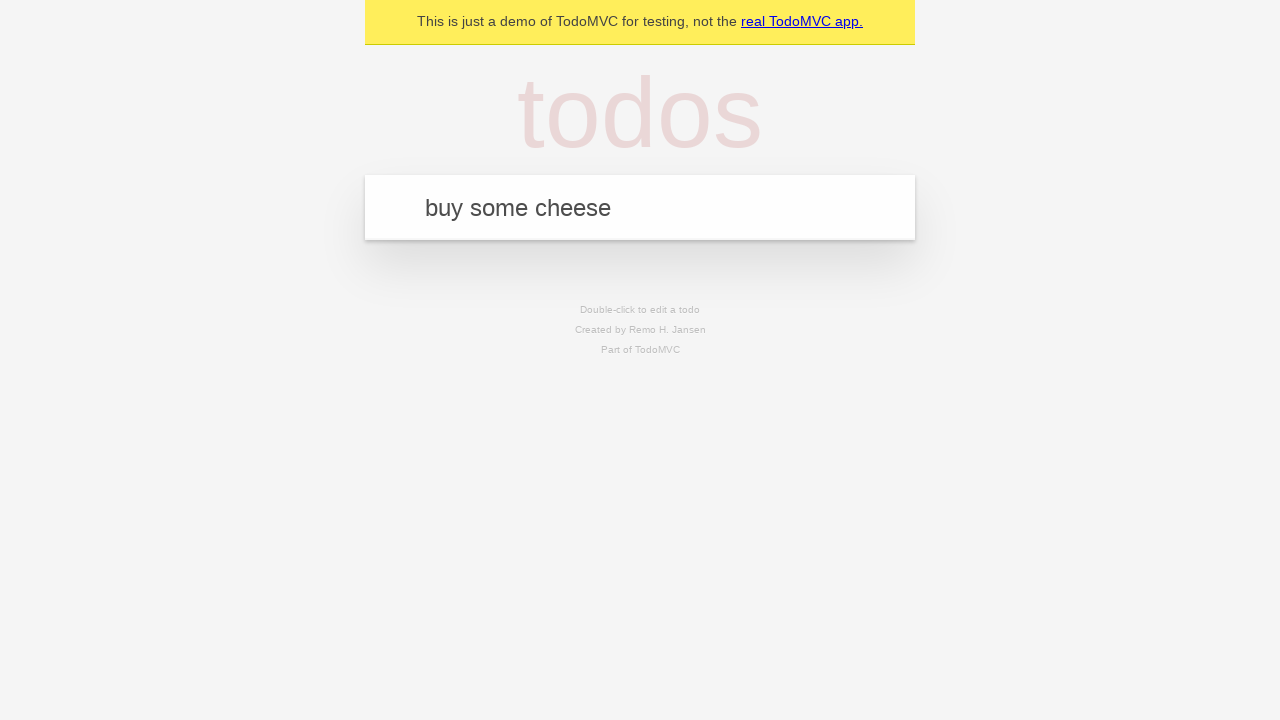

Pressed Enter to create first todo item on internal:attr=[placeholder="What needs to be done?"i]
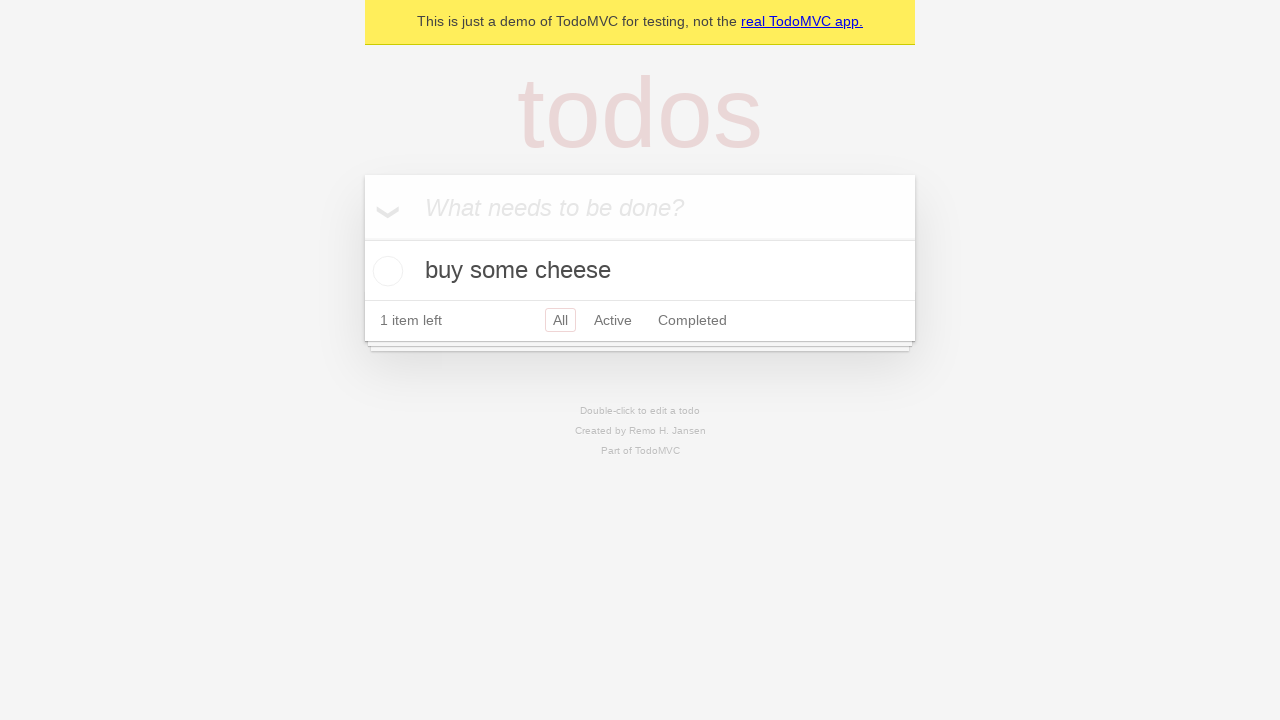

Filled input with second todo item 'feed the cat' on internal:attr=[placeholder="What needs to be done?"i]
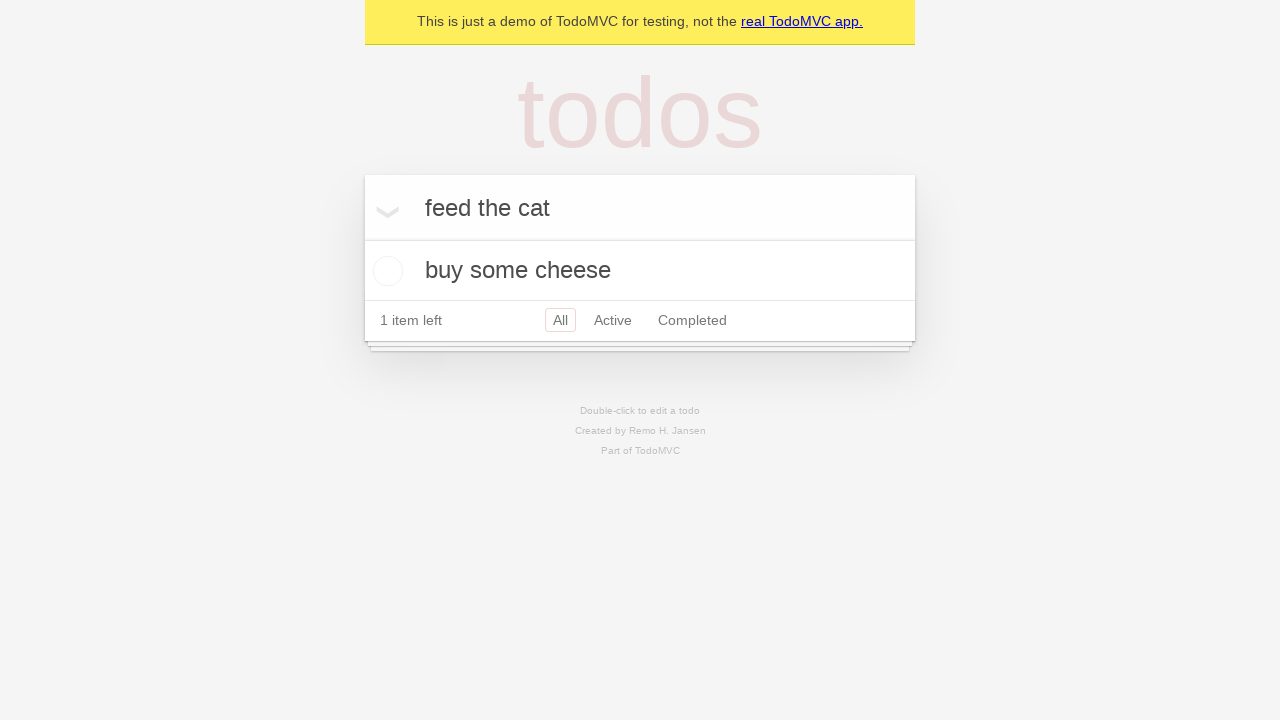

Pressed Enter to create second todo item on internal:attr=[placeholder="What needs to be done?"i]
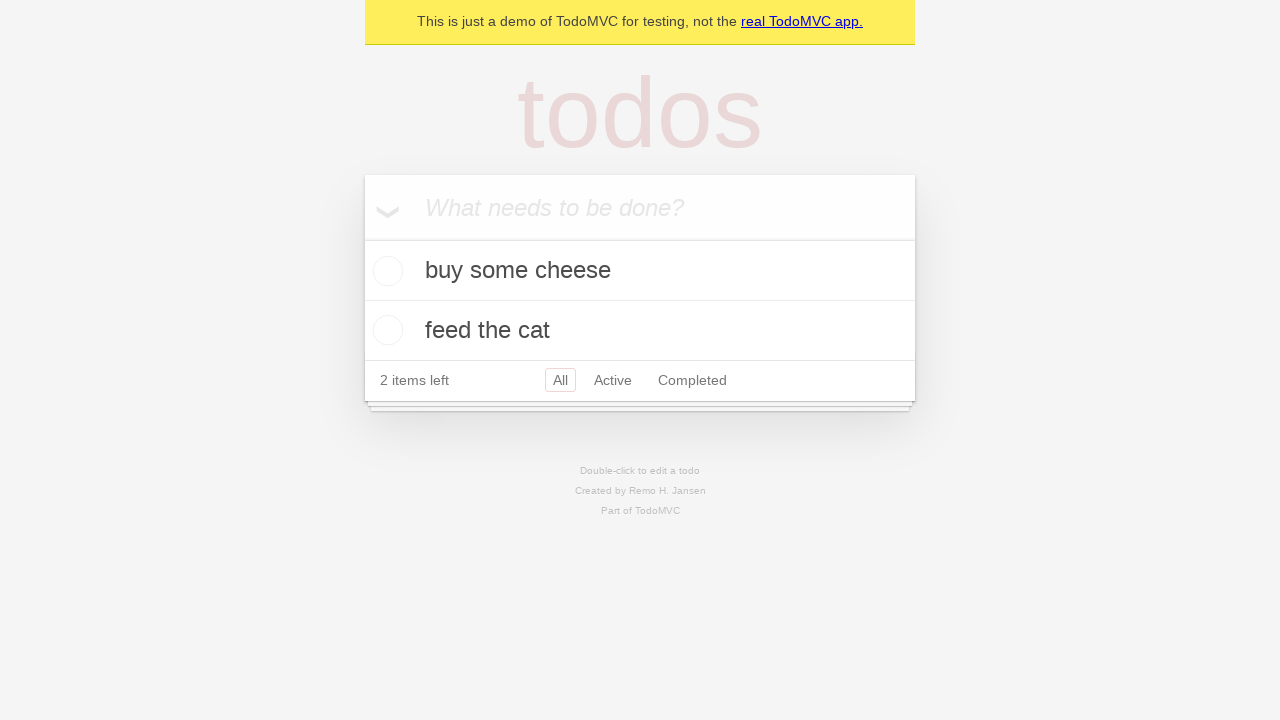

Filled input with third todo item 'book a doctors appointment' on internal:attr=[placeholder="What needs to be done?"i]
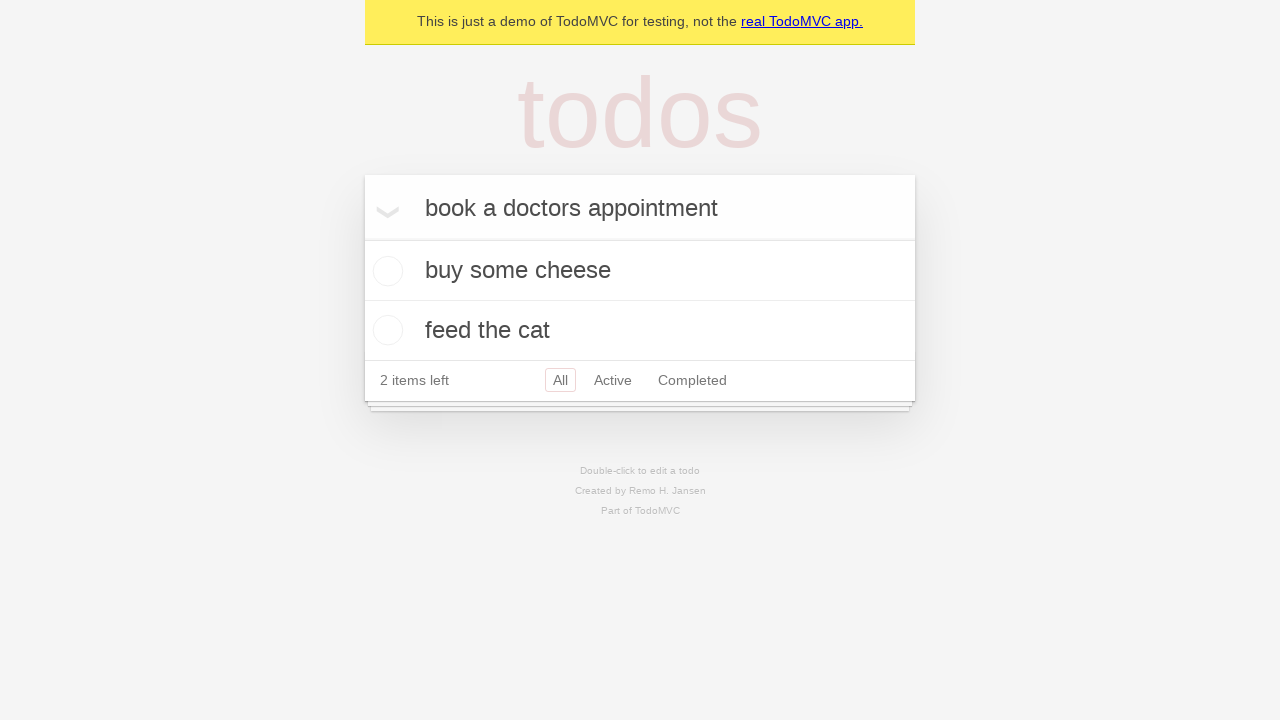

Pressed Enter to create third todo item on internal:attr=[placeholder="What needs to be done?"i]
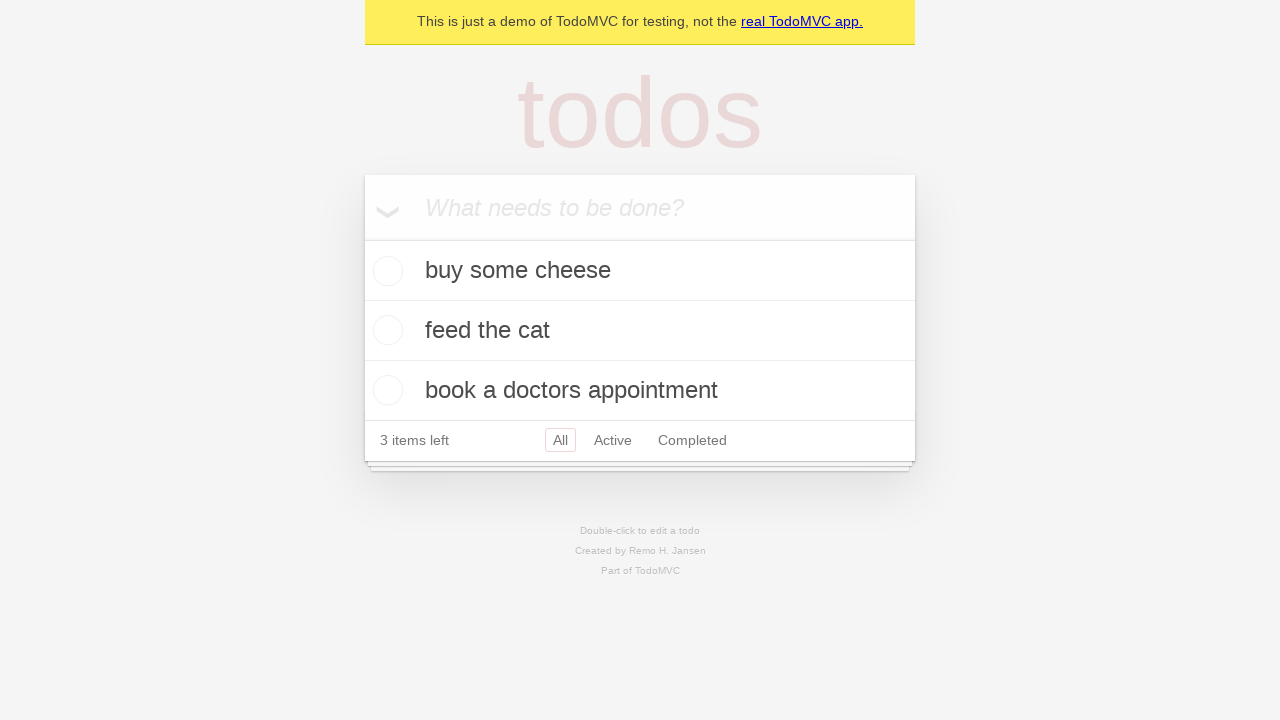

Todo count element loaded, all items visible
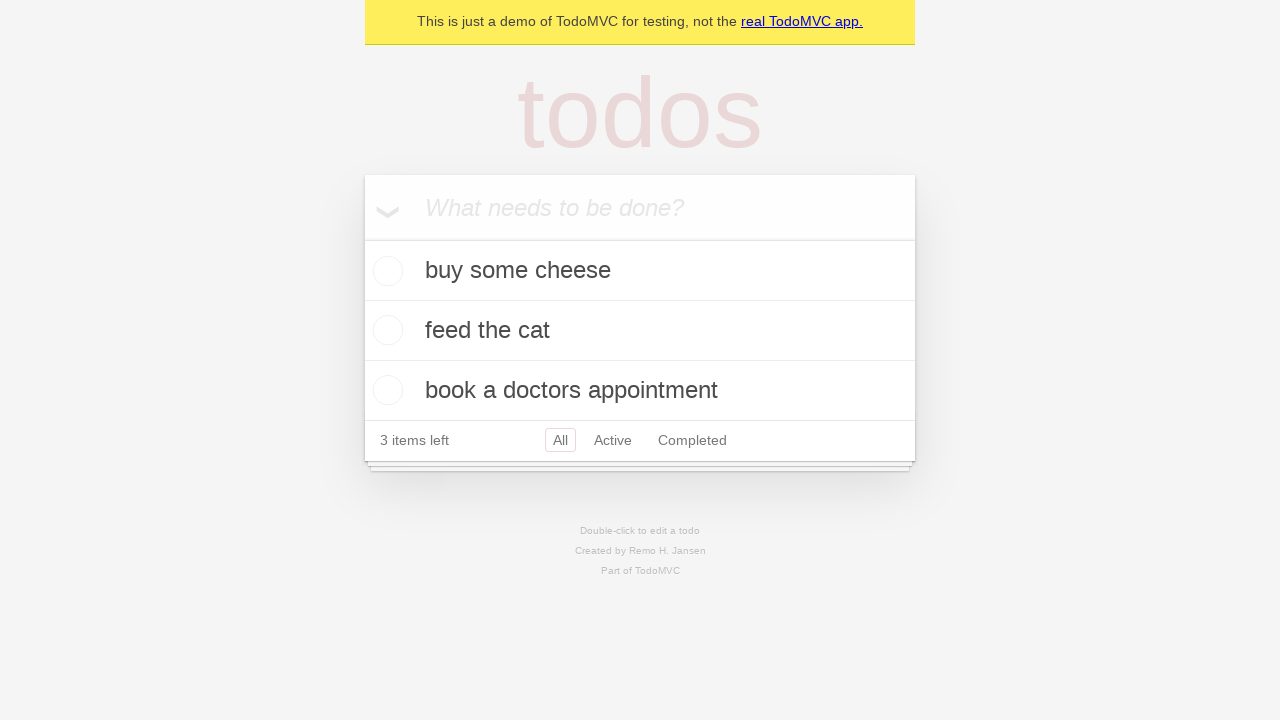

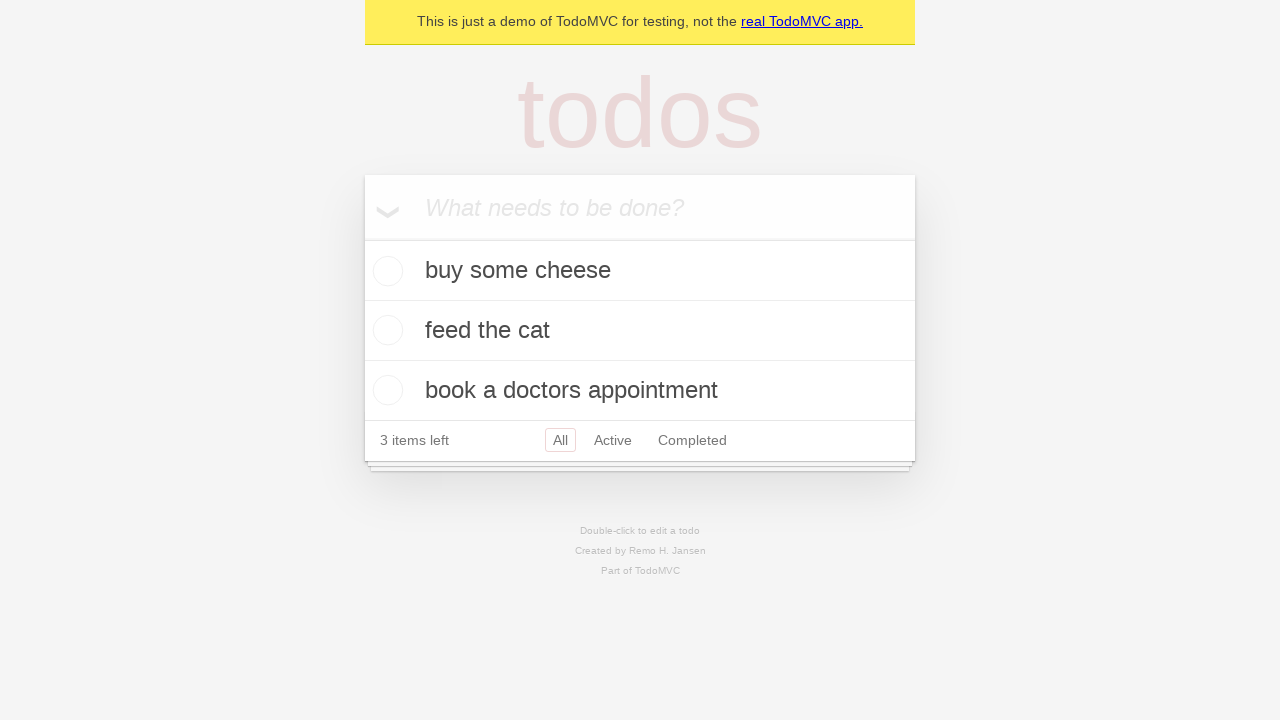